Tests page scrolling functionality by executing JavaScript to scroll down the page multiple times

Starting URL: https://www.morningstar.in/default.aspx

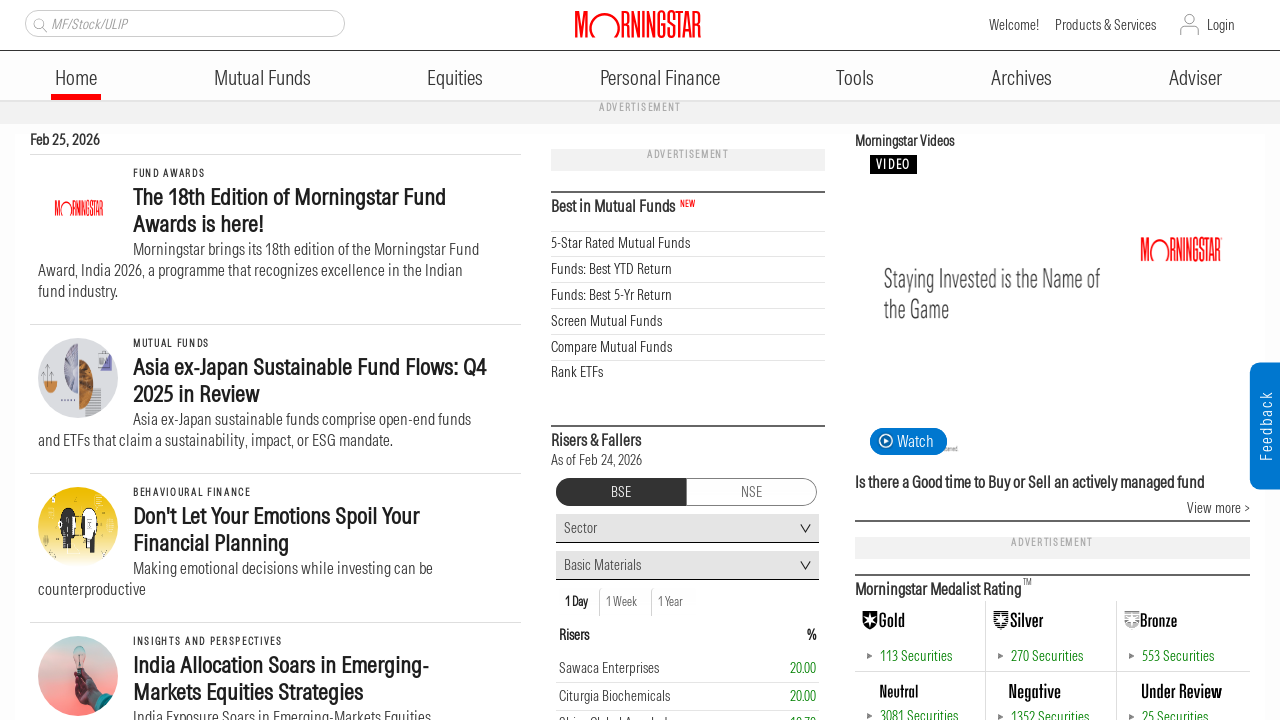

Executed initial scroll down by 250 pixels
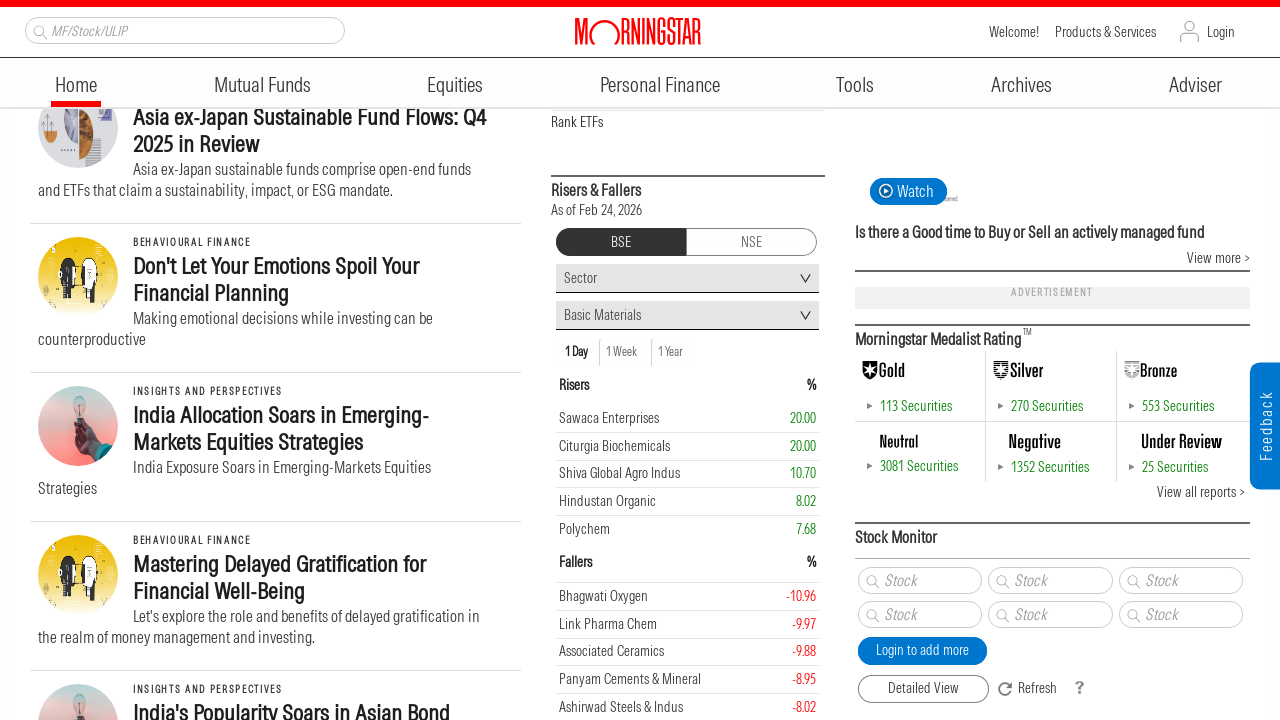

Scrolled down by 250 pixels
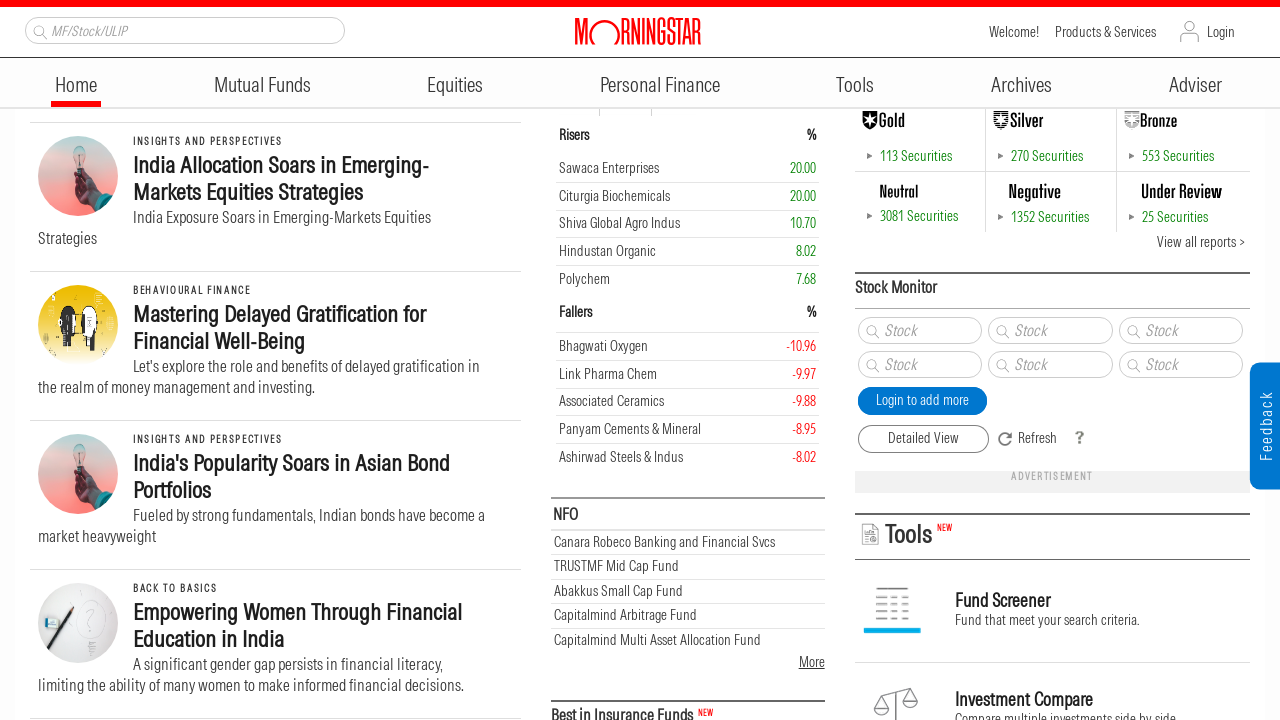

Waited 2 seconds for content to load
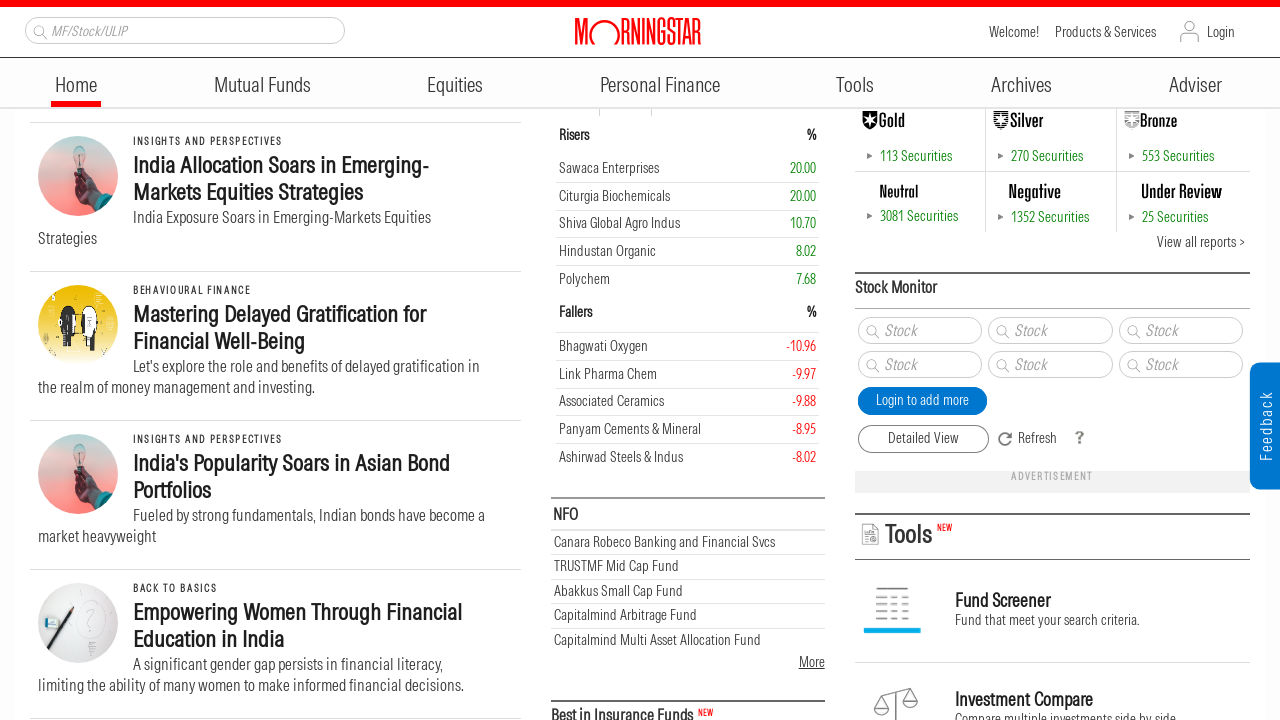

Scrolled down by 250 pixels
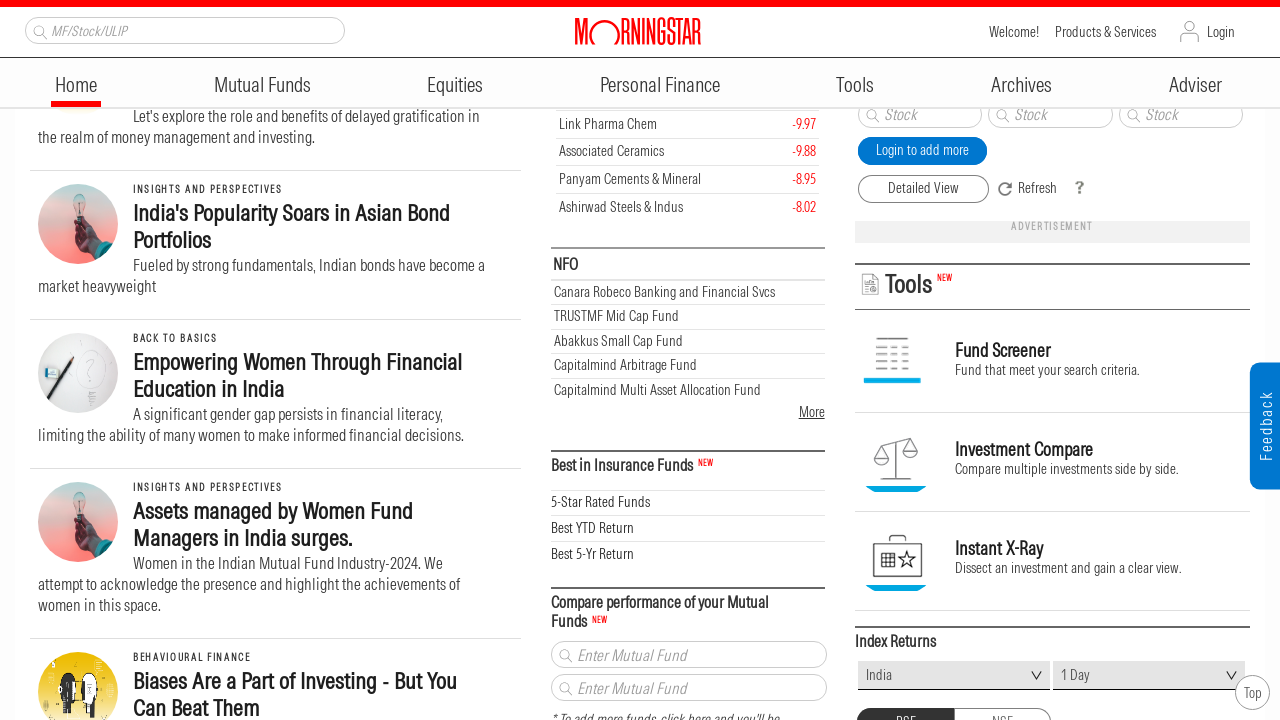

Waited 2 seconds for content to load
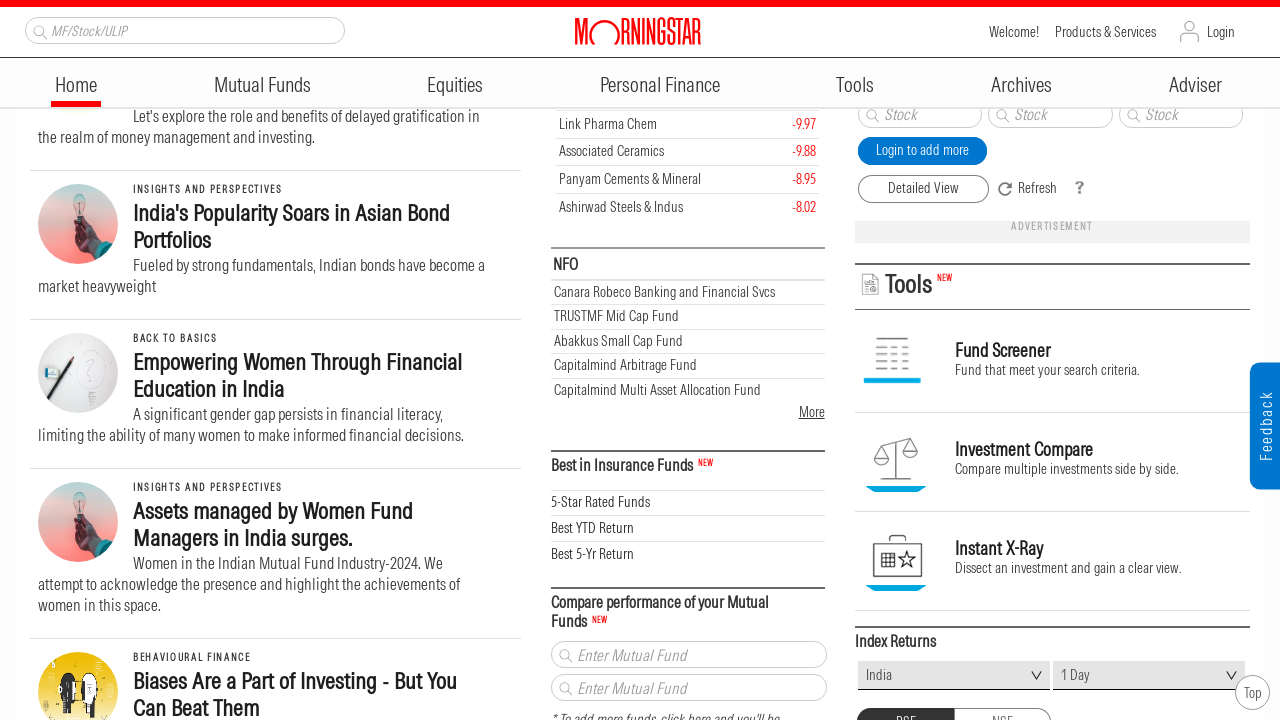

Scrolled down by 250 pixels
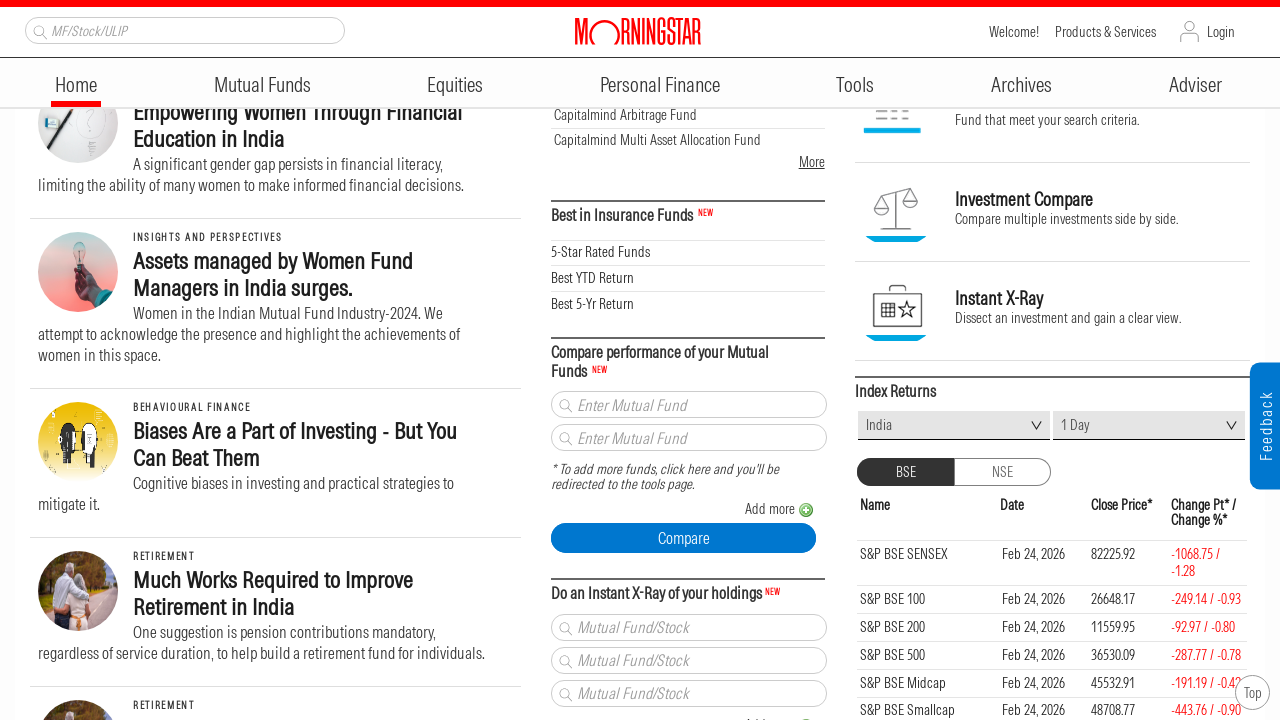

Waited 2 seconds for content to load
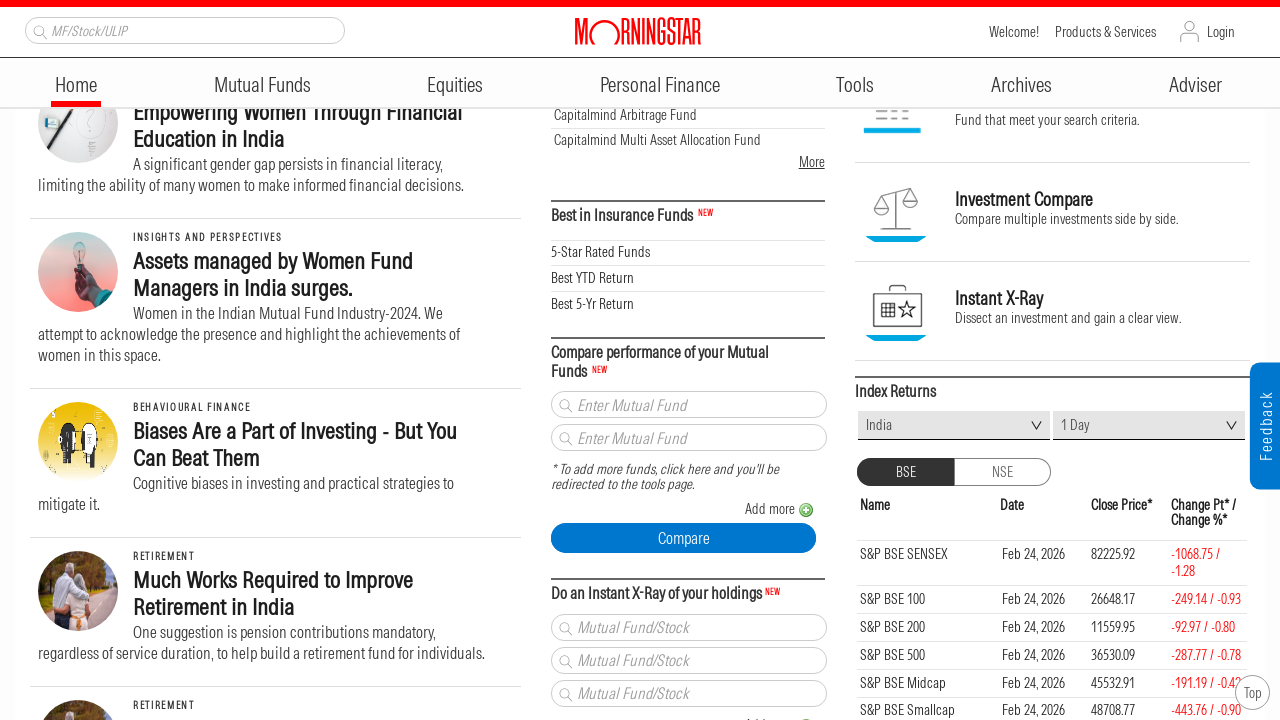

Scrolled down by 250 pixels
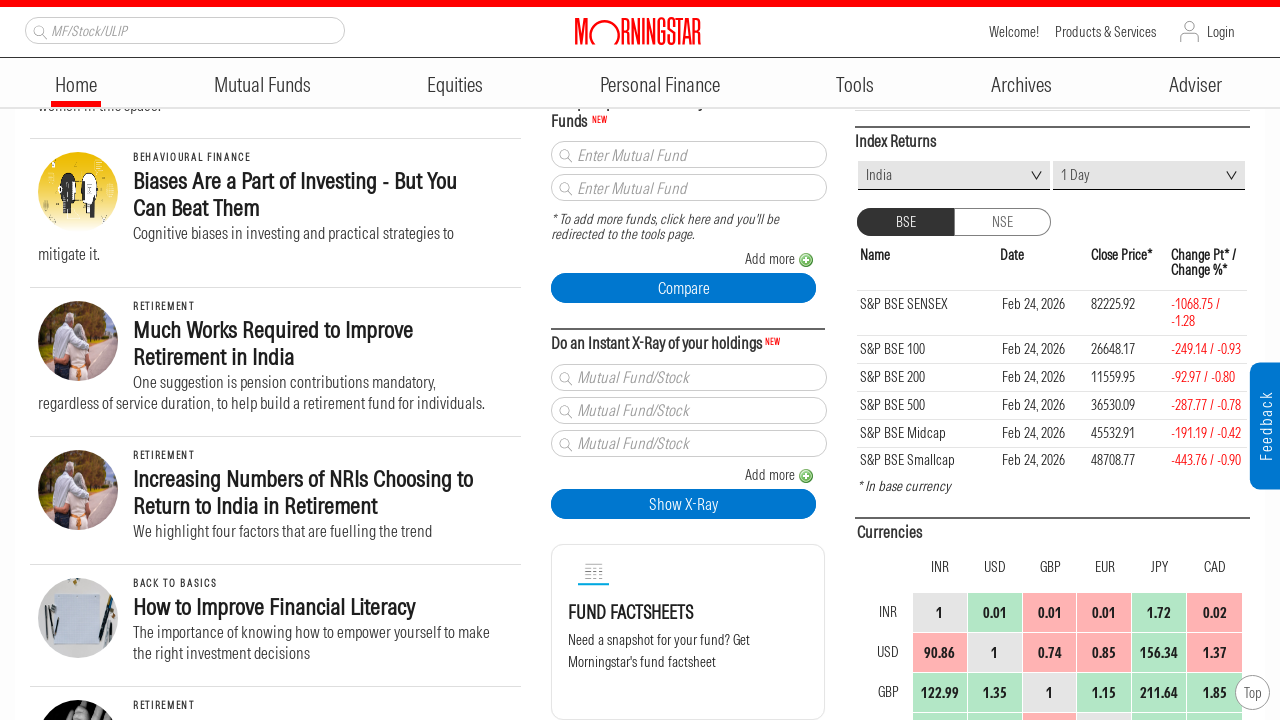

Waited 2 seconds for content to load
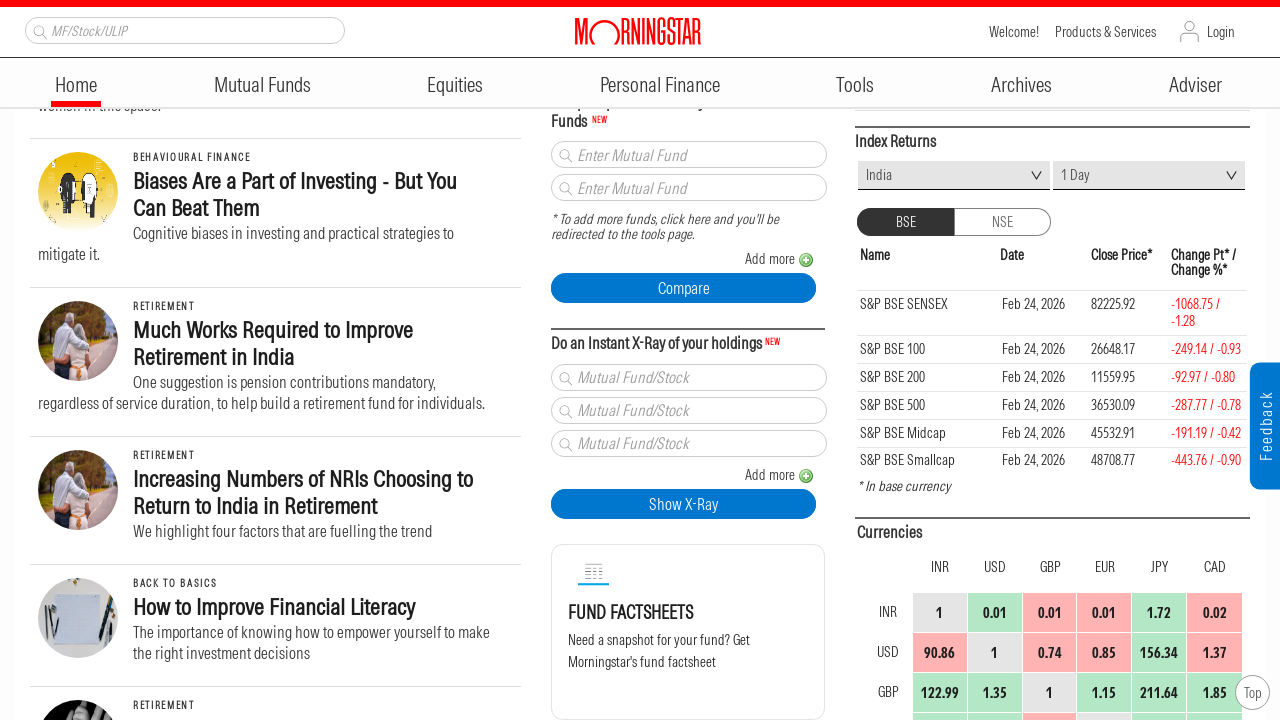

Scrolled down by 250 pixels
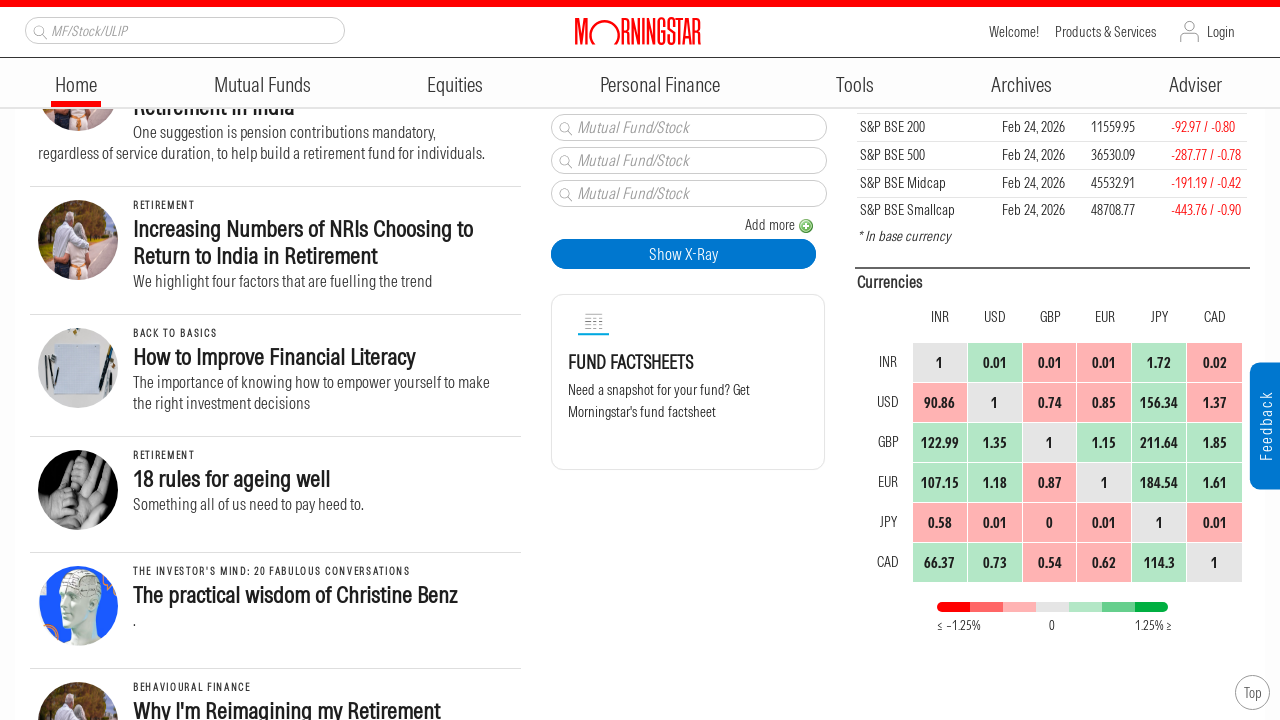

Waited 2 seconds for content to load
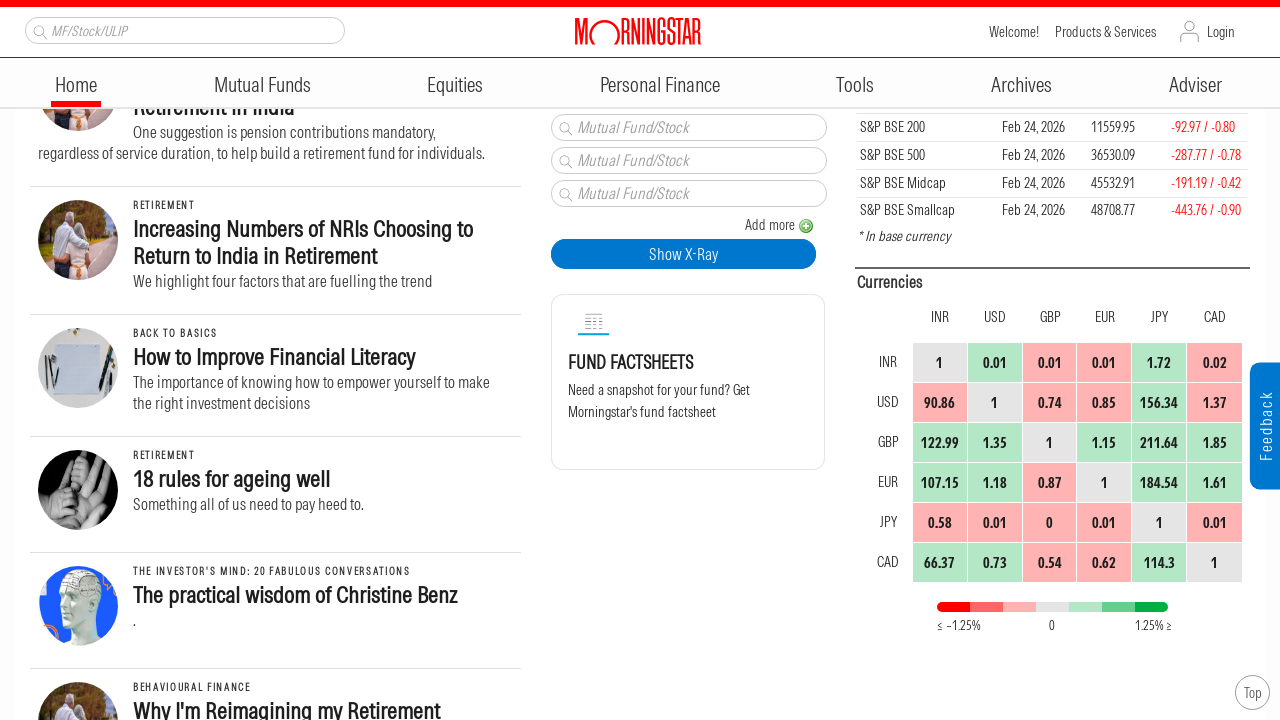

Scrolled down by 250 pixels
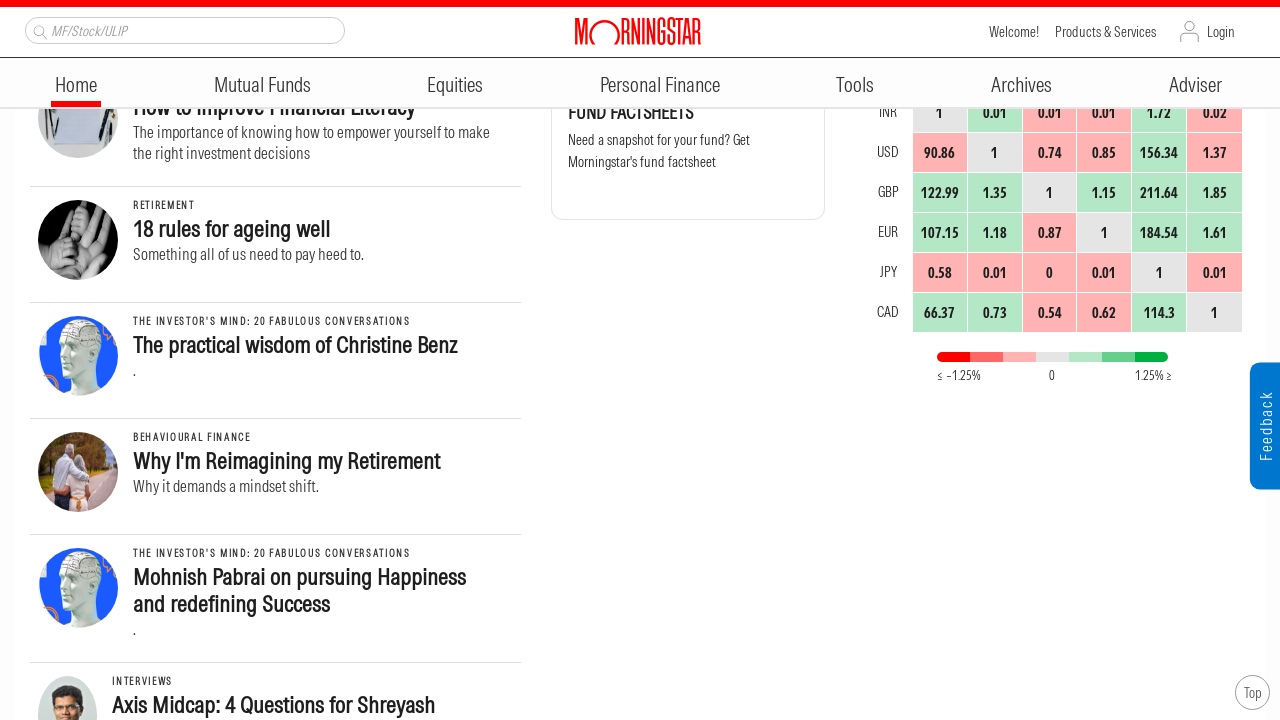

Waited 2 seconds for content to load
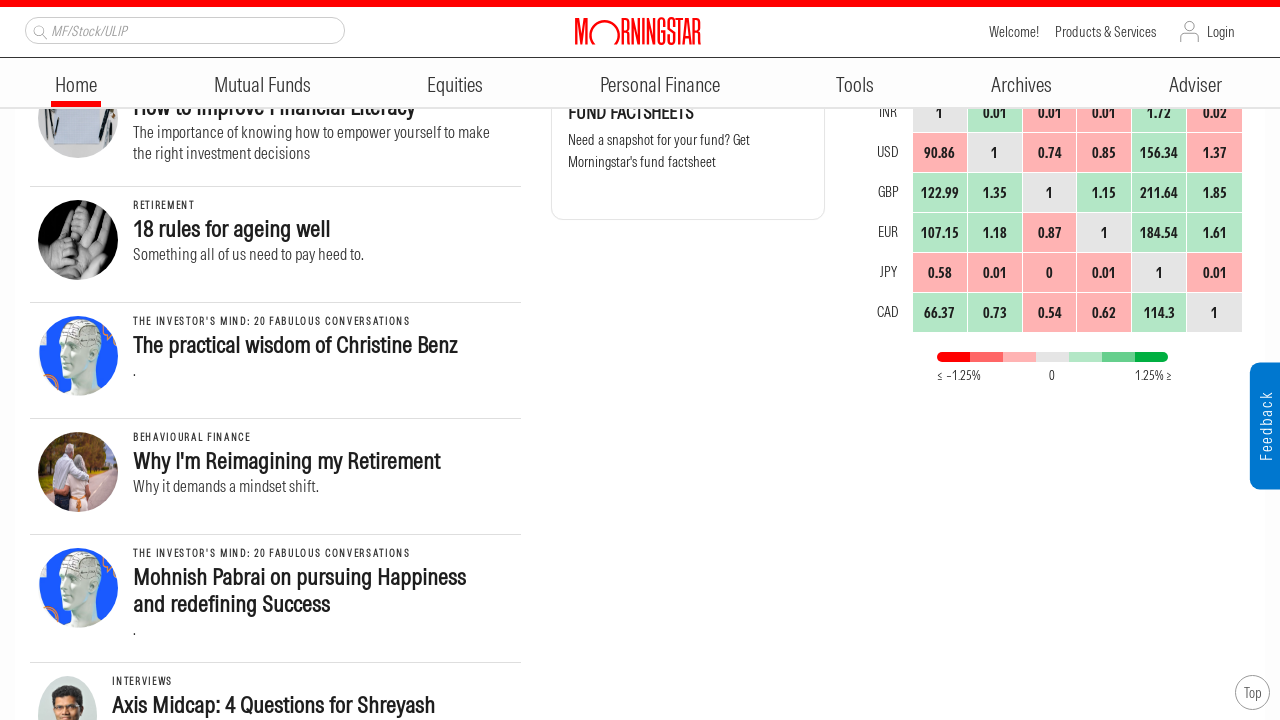

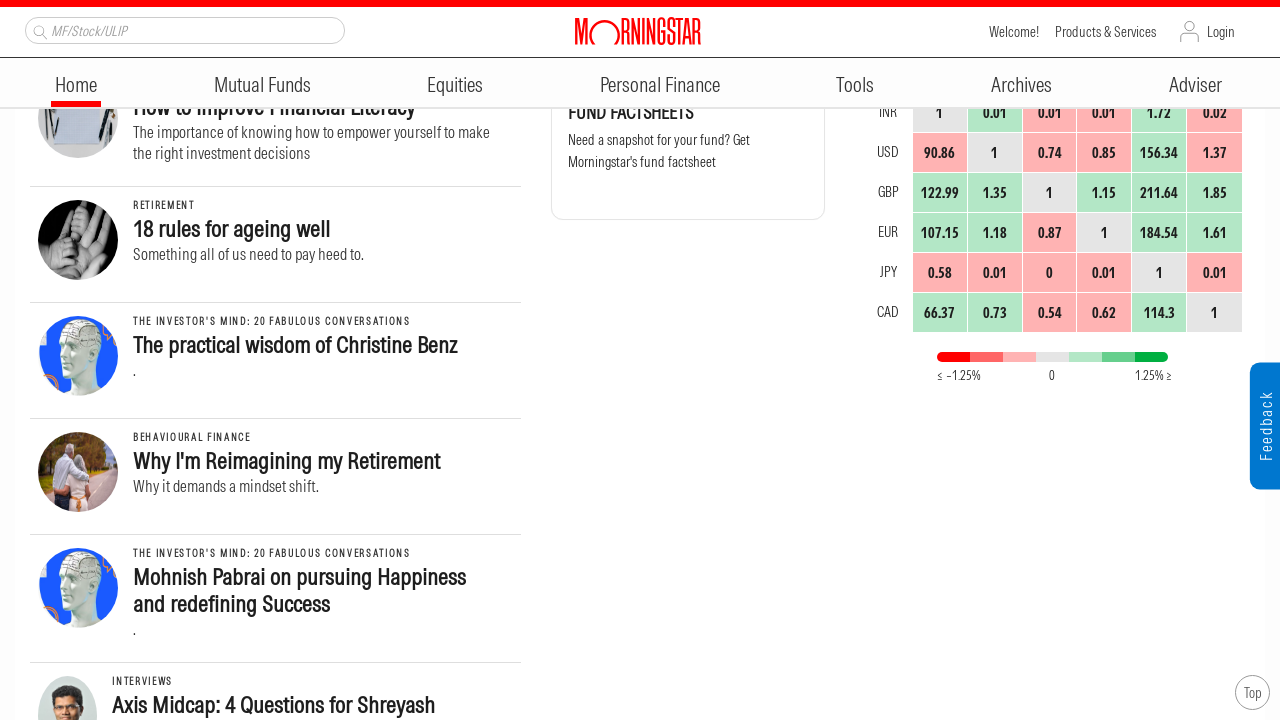